Navigates to the Python.org homepage and verifies that upcoming events are displayed in the event widget

Starting URL: https://www.python.org/

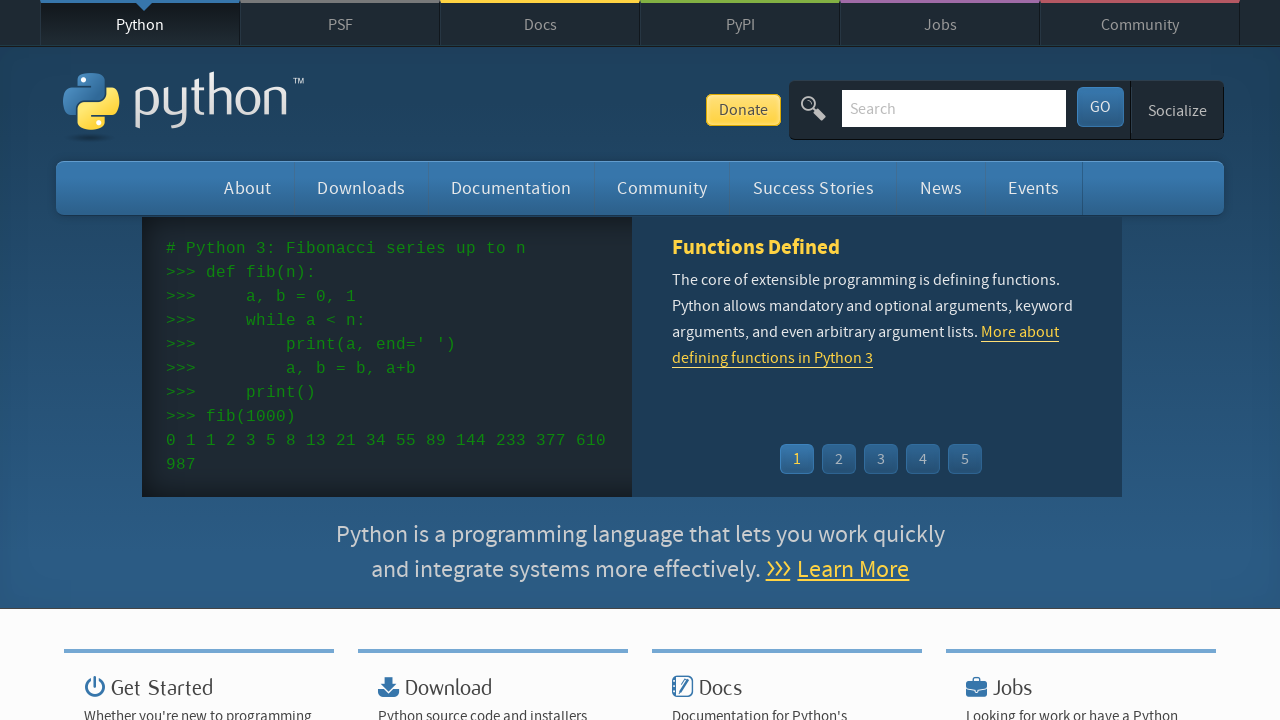

Navigated to Python.org homepage
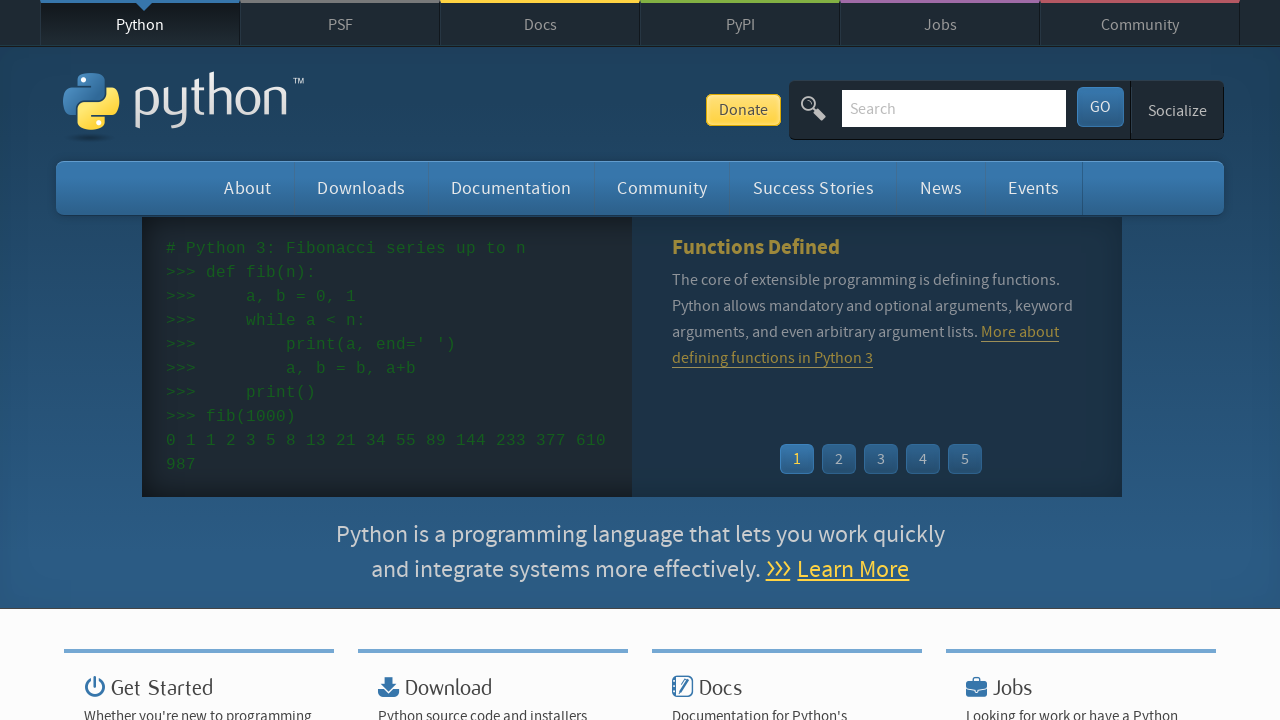

Event widget loaded with event links displayed
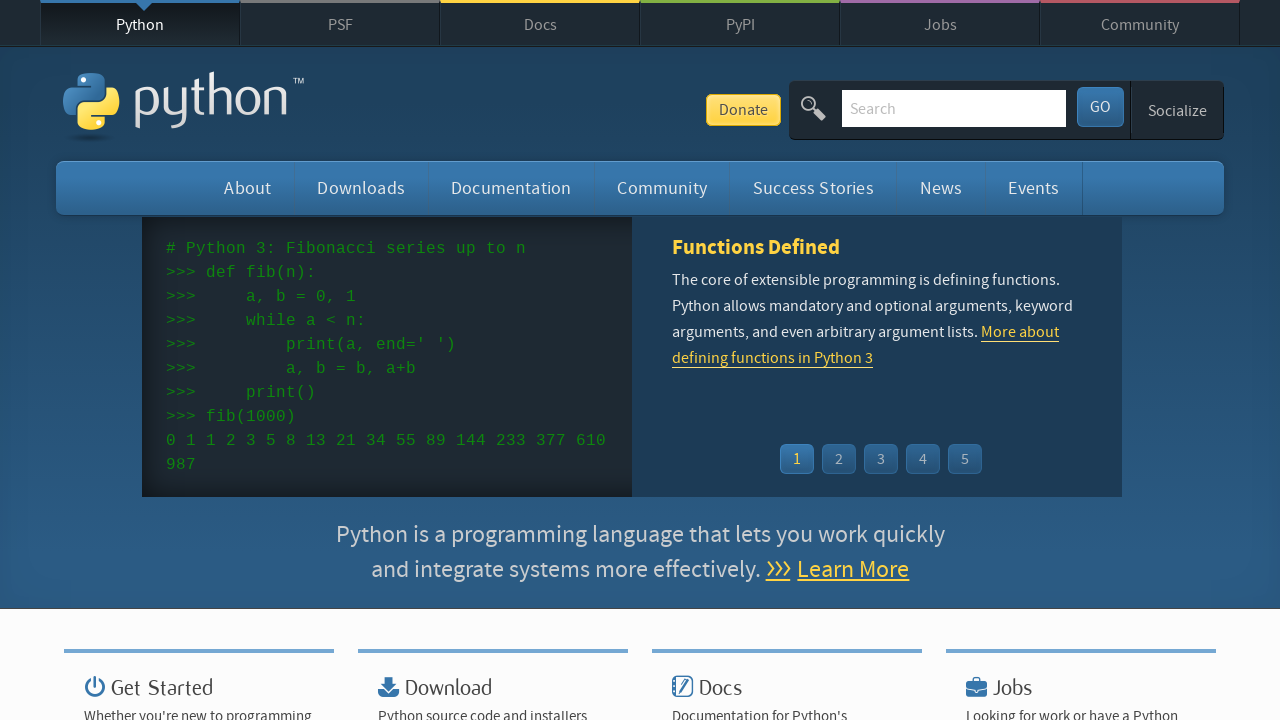

Verified event dates are present in the event widget
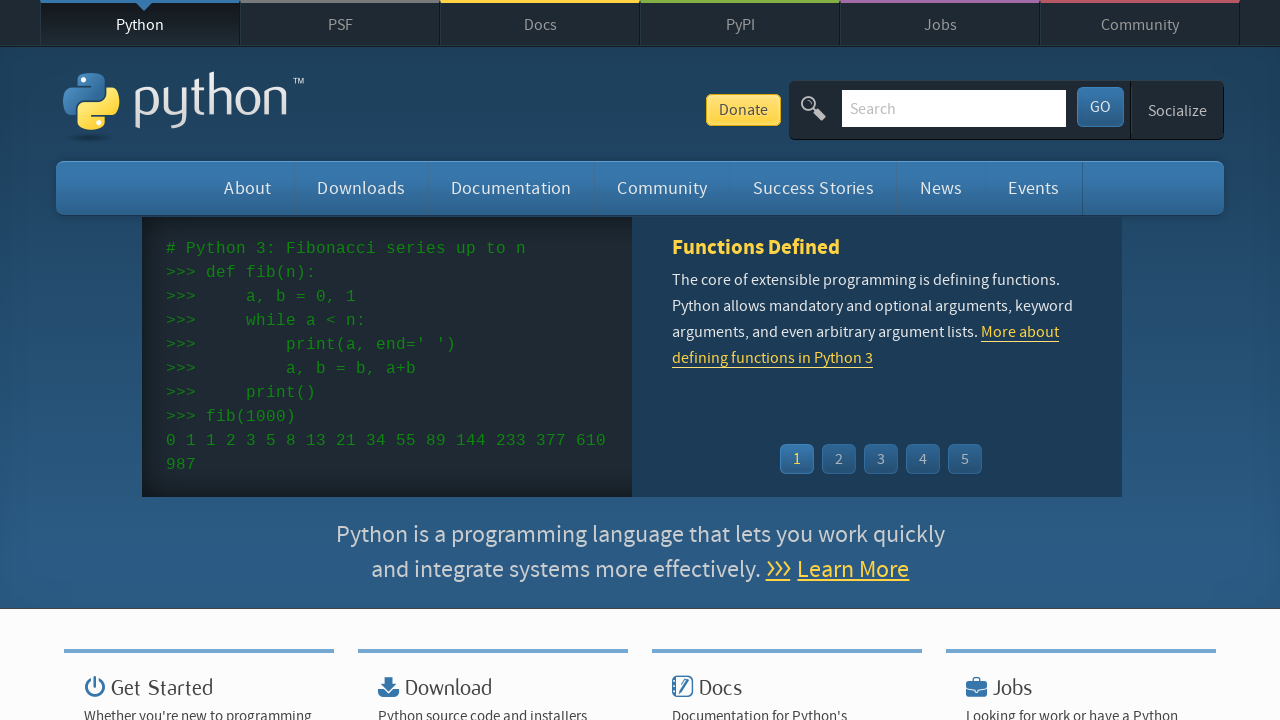

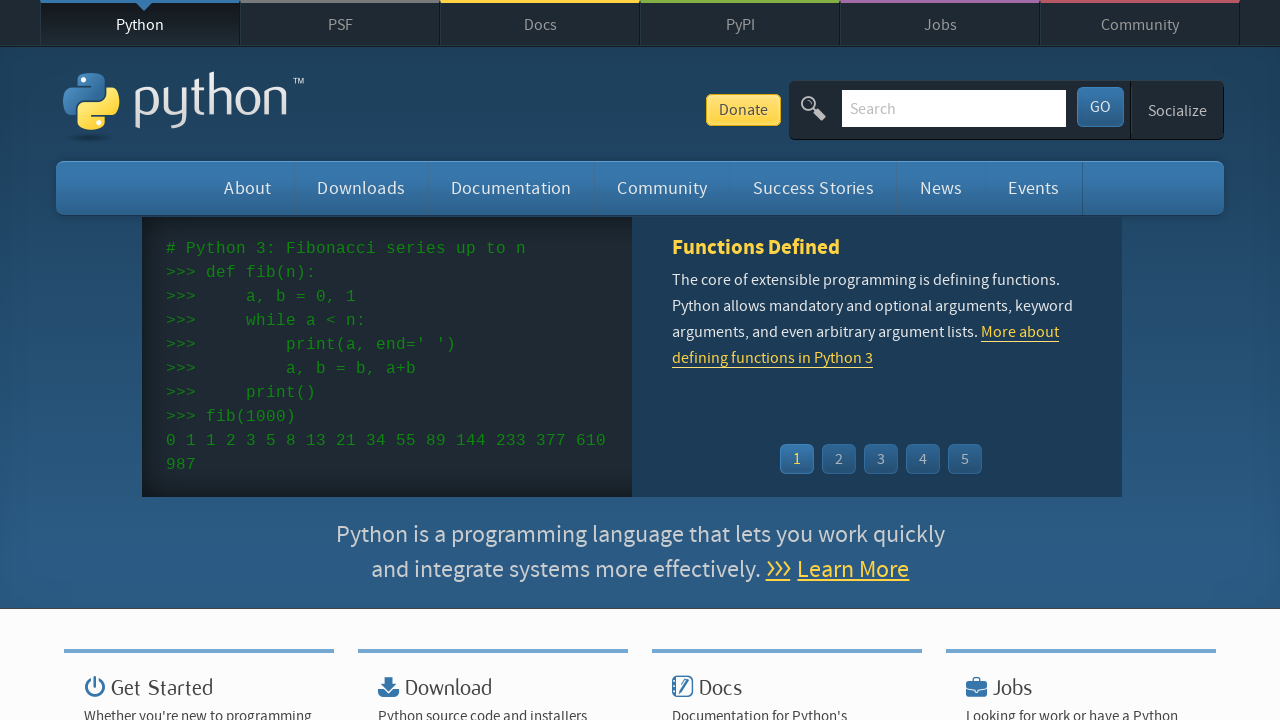